Tests form input fields by filling text, password, and textarea fields, and verifies that a disabled field is not enabled

Starting URL: https://www.selenium.dev/selenium/web/web-form.html

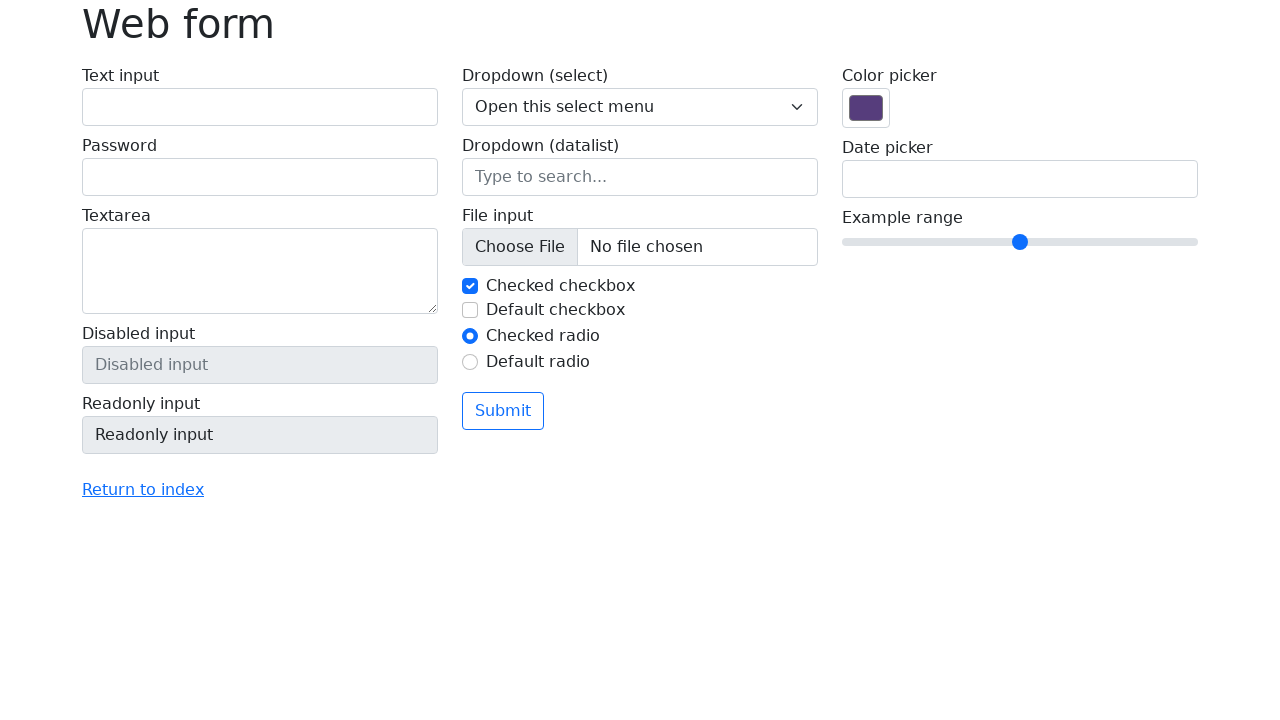

Filled text input field with 'Hello' on input[name='my-text']
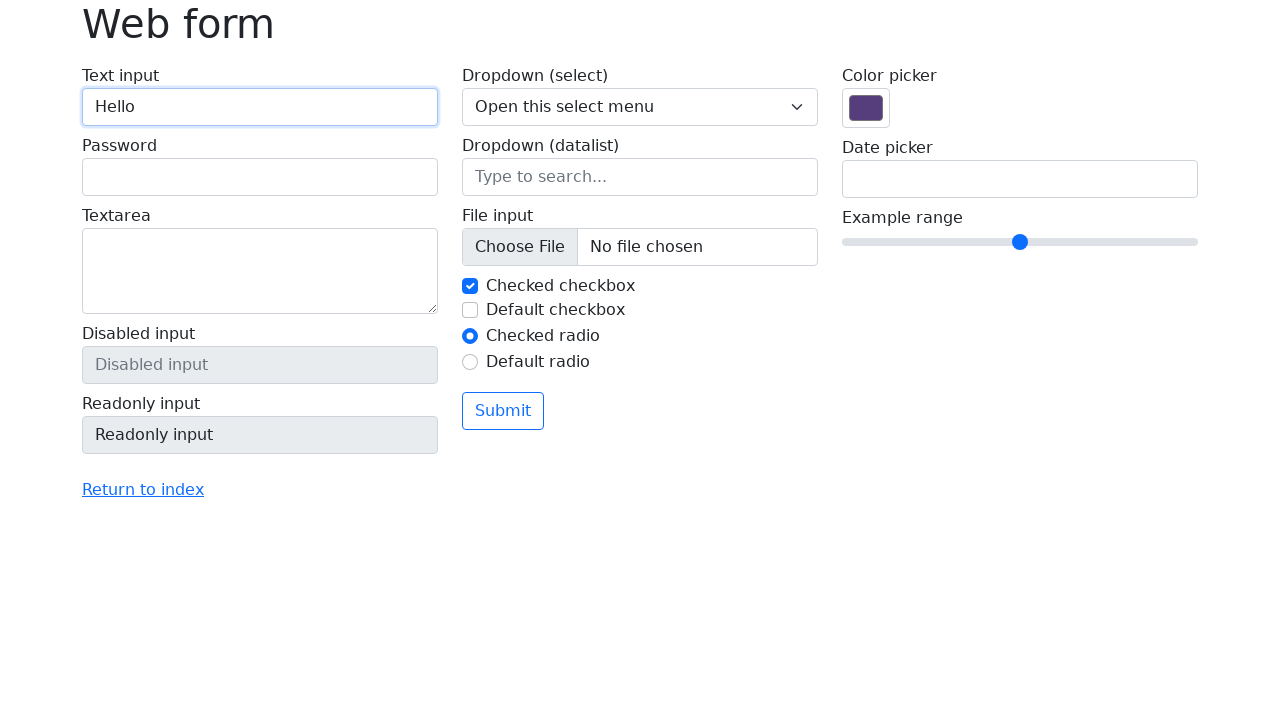

Filled password field with 'Here we go' on input[name='my-password']
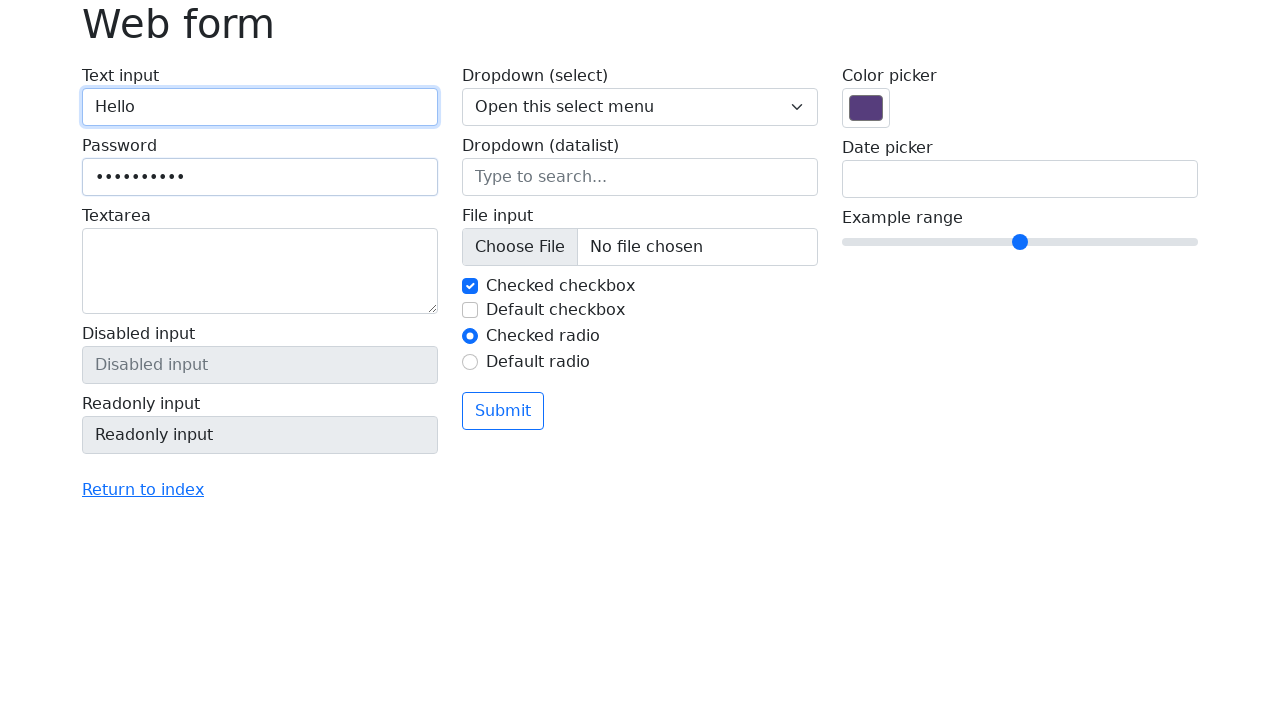

Filled textarea field with 'Repeat once again' on textarea[name='my-textarea']
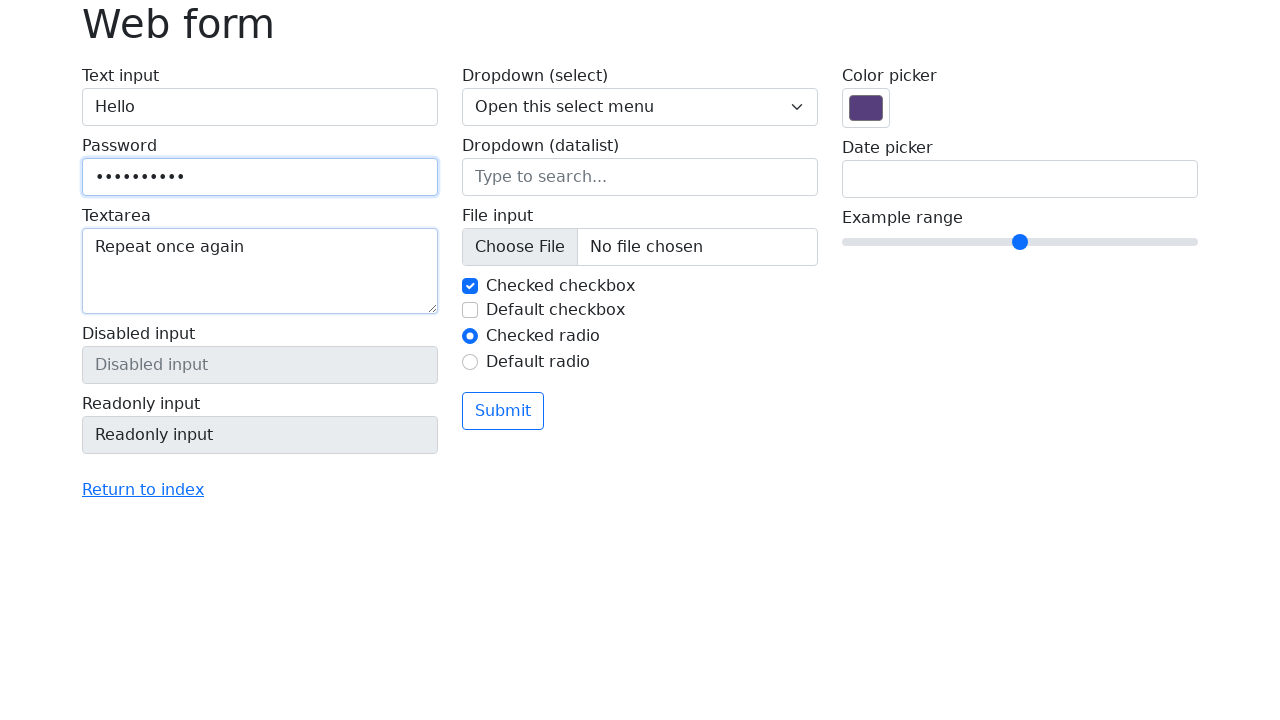

Located disabled input field
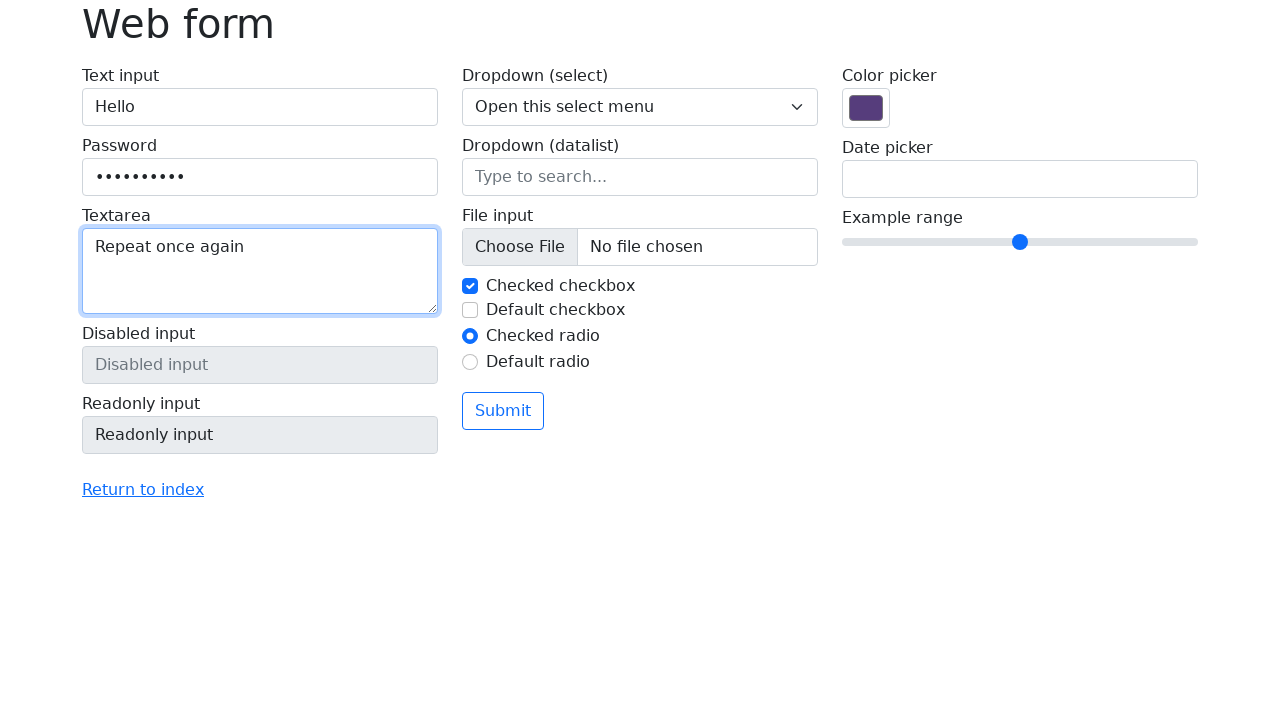

Verified that disabled field is not enabled
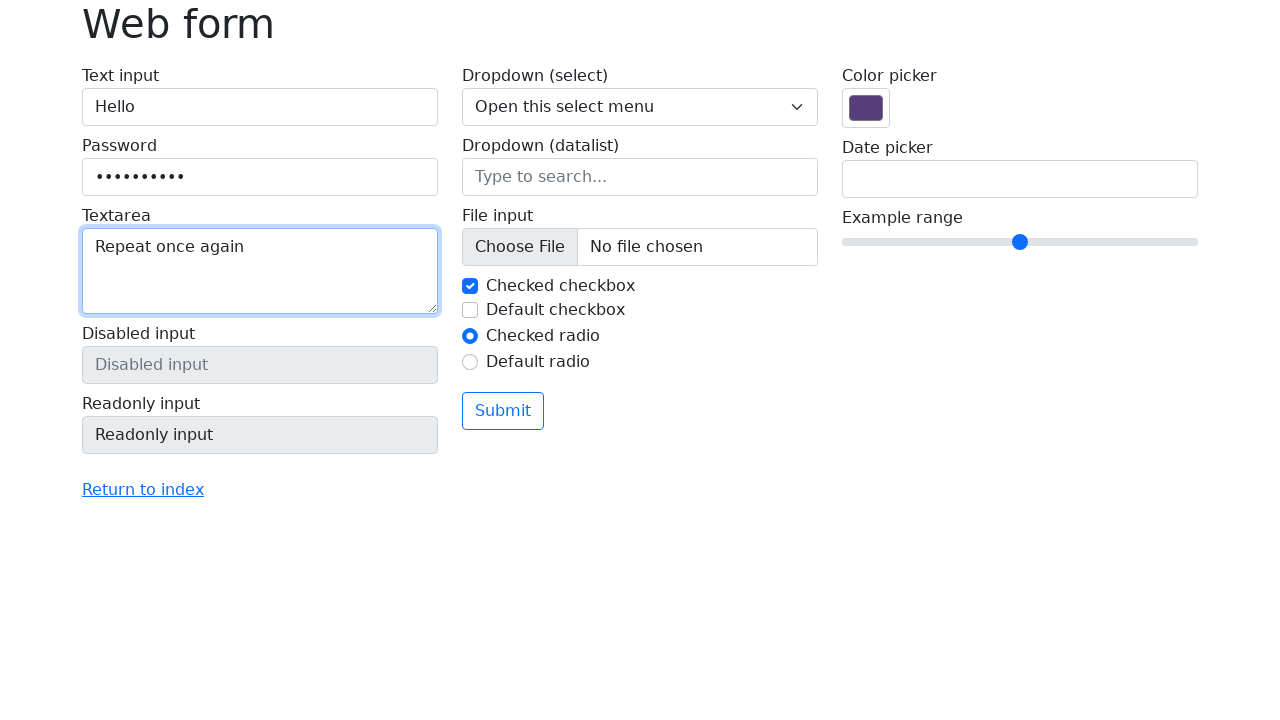

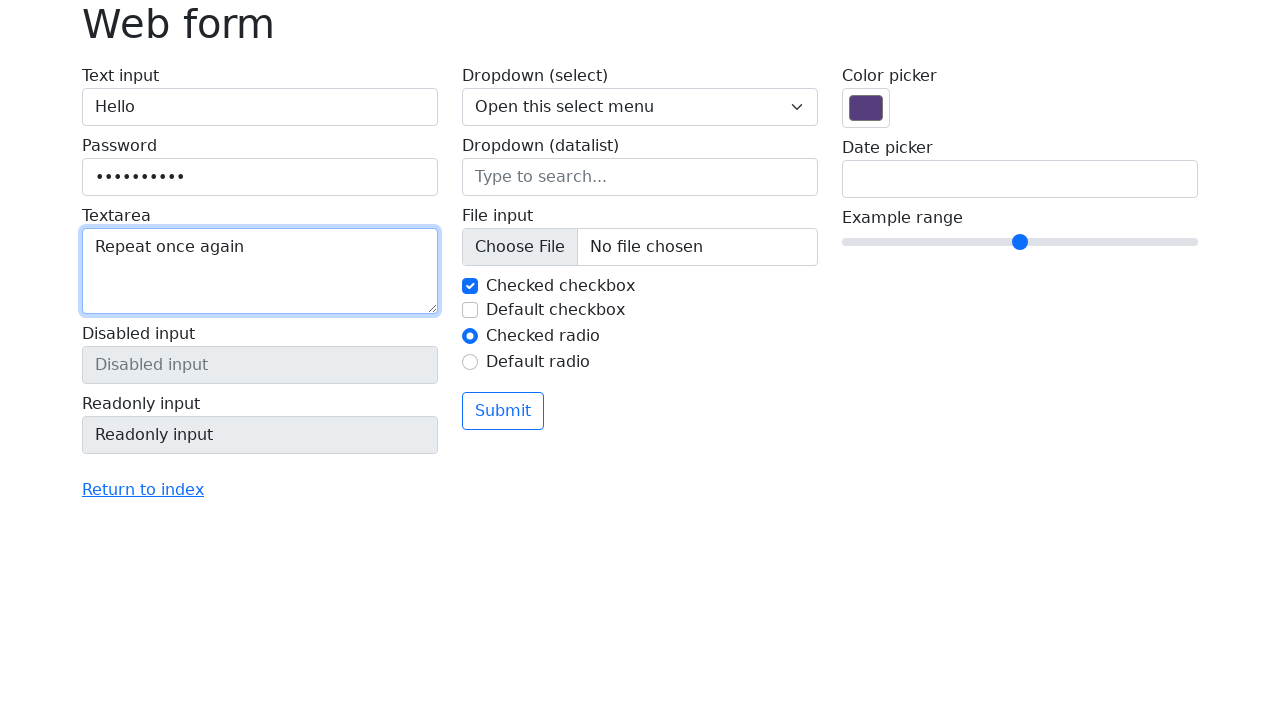